Tests JavaScript alert handling by injecting alerts via JavaScript execution and then accepting/dismissing them, verifying the alert text content.

Starting URL: https://www.calculator.net/calorie-calculator.html

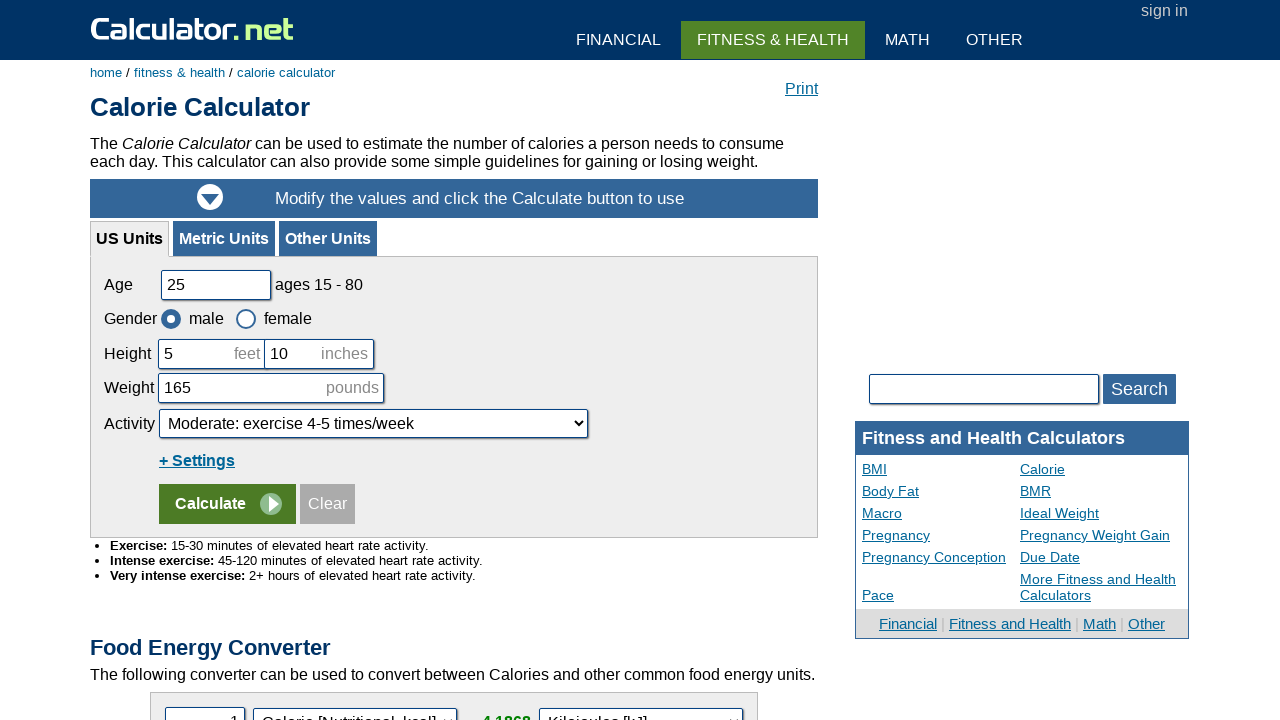

Set up dialog handler for first alert and registered listener
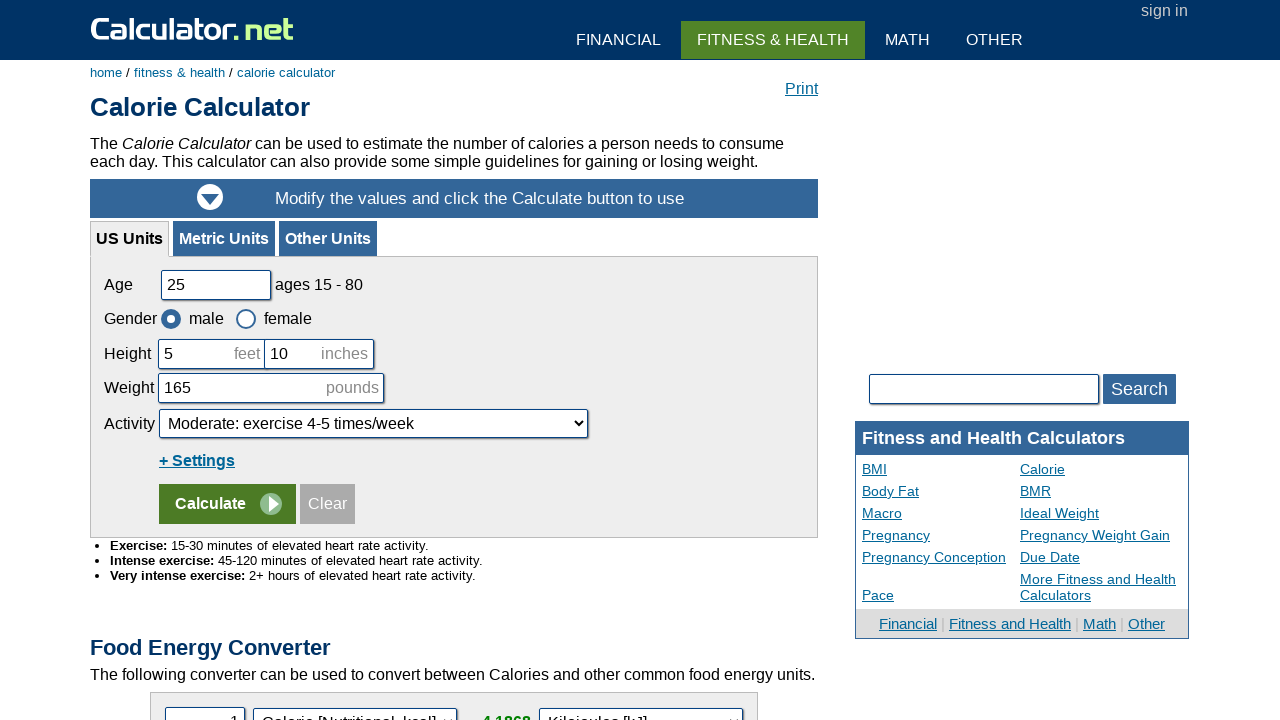

Injected first JavaScript alert with message 'Mari moothi'
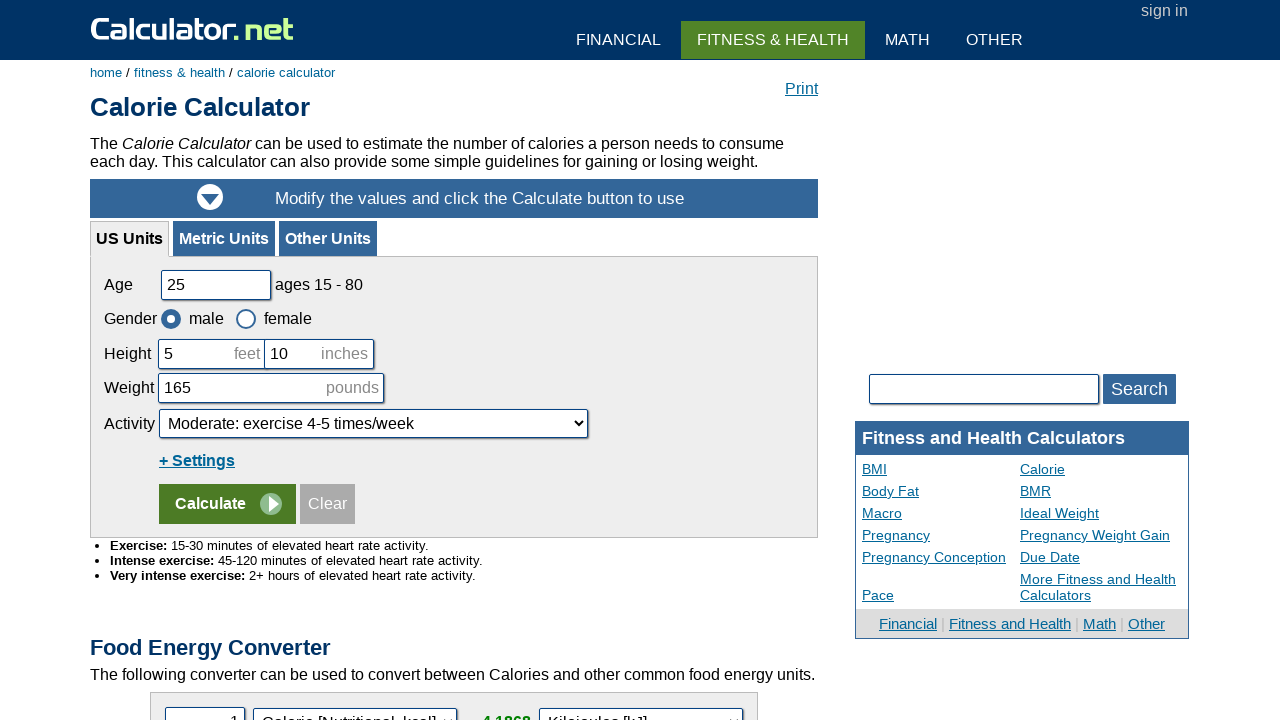

Waited 1000ms for first alert dialog to be handled
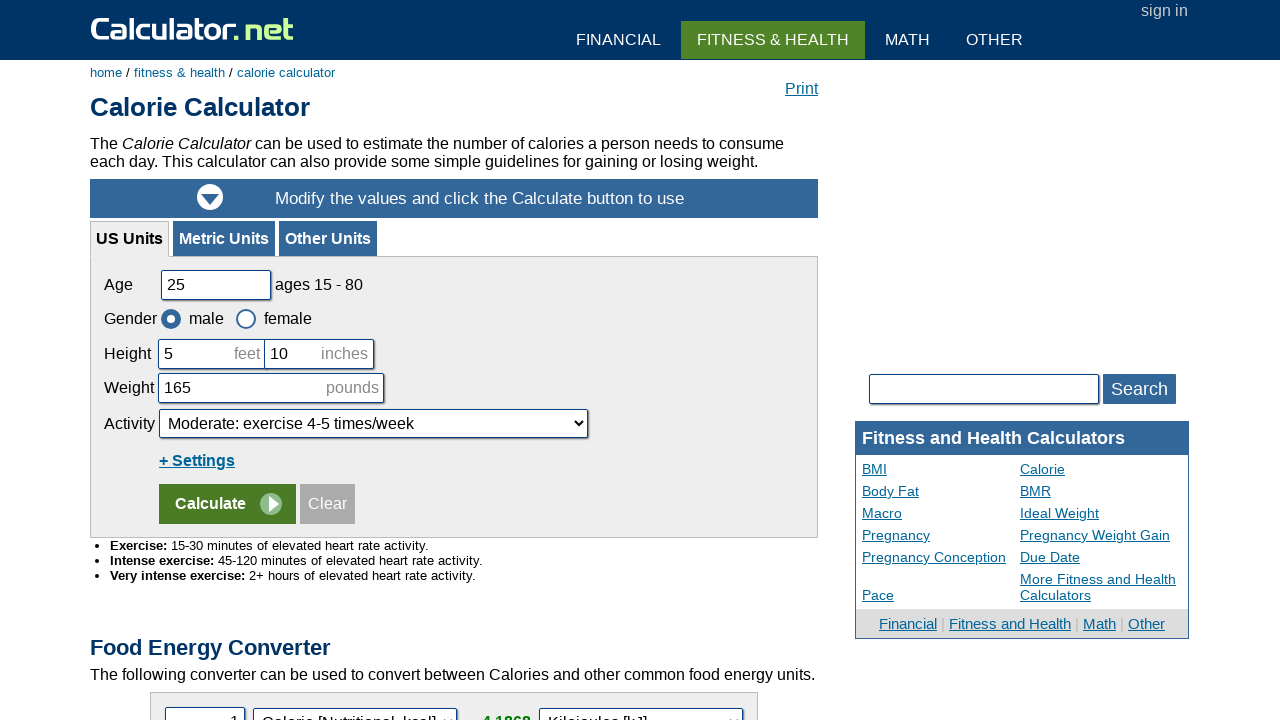

Removed first dialog event listener
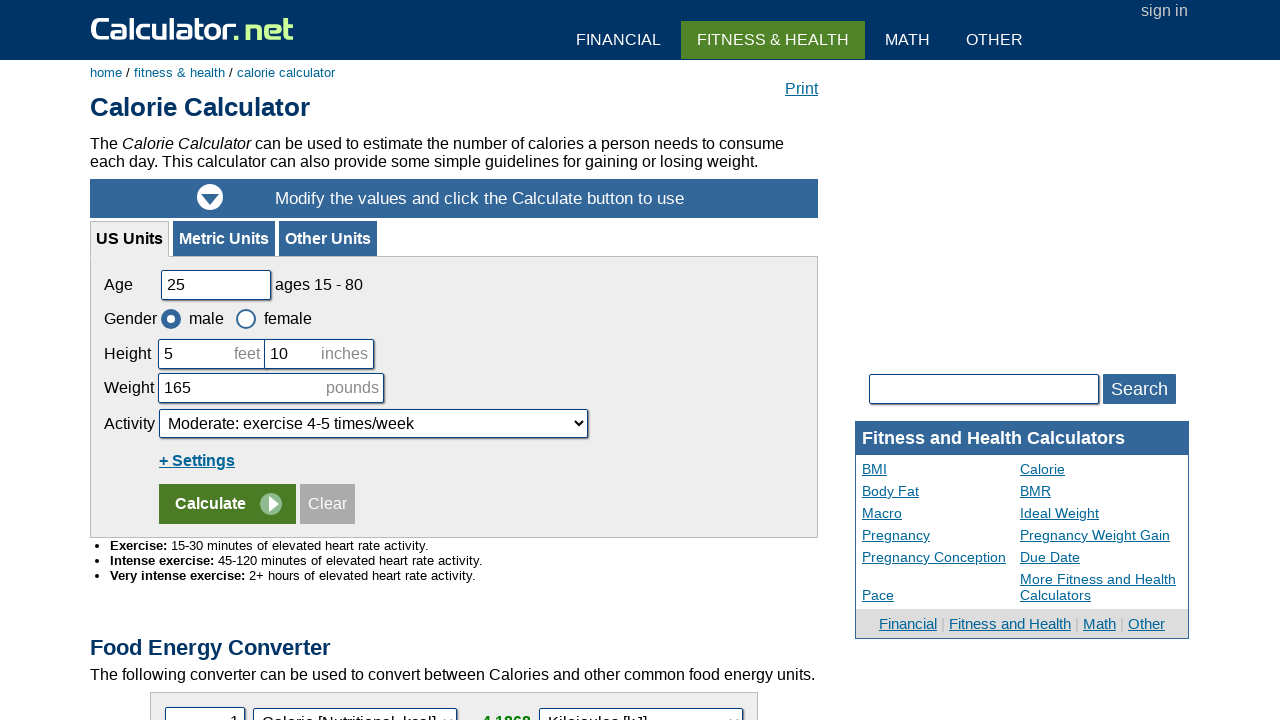

Verified first alert message matches expected text 'Mari moothi'
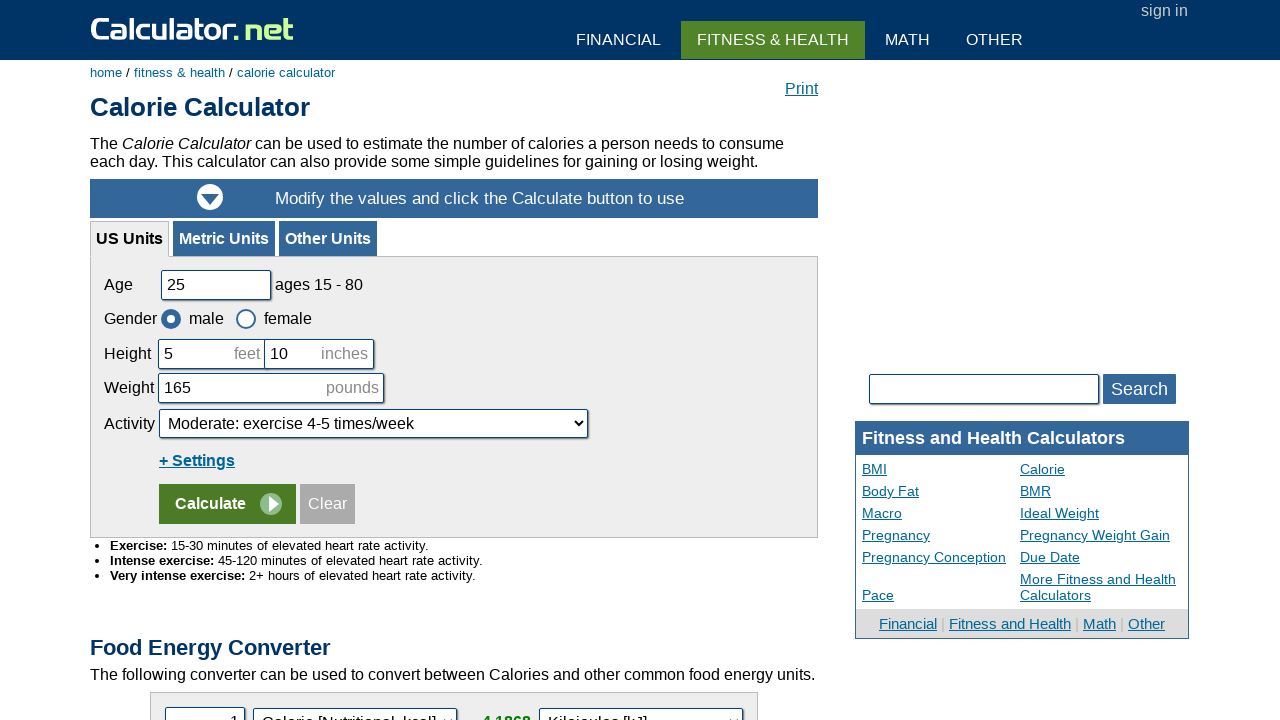

Set up dialog handler for confirm dialog and registered listener
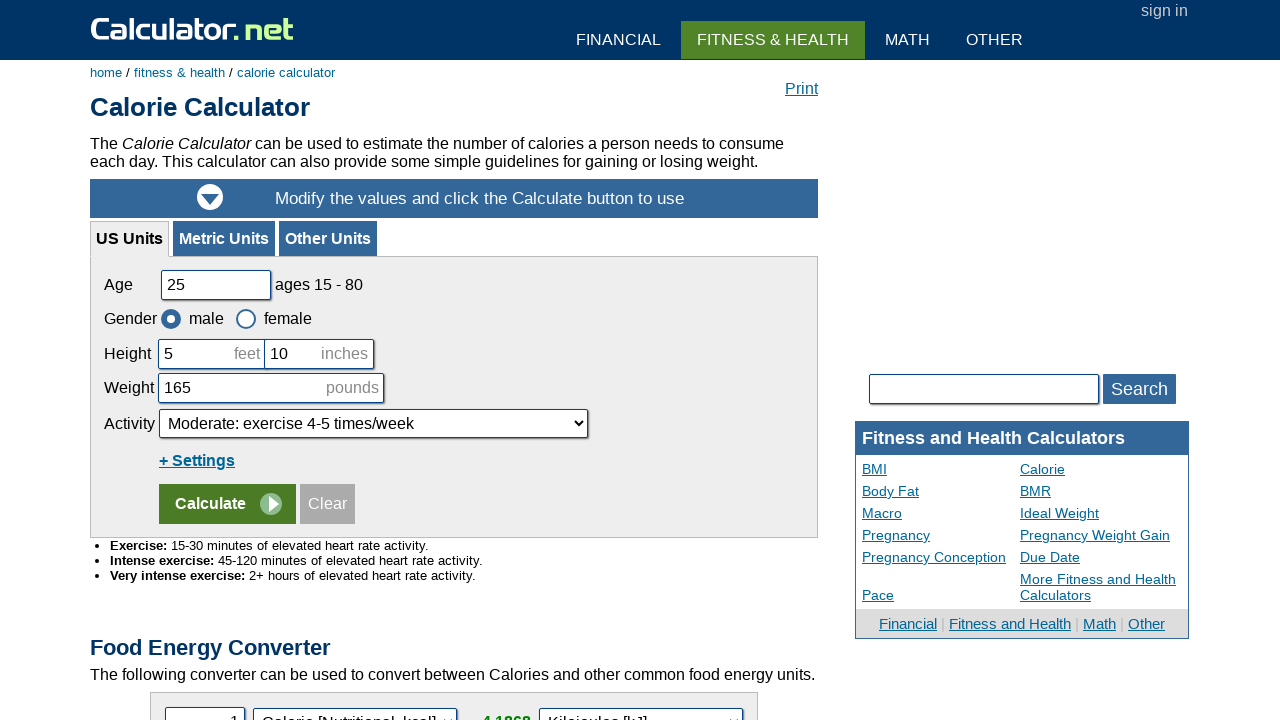

Injected confirm dialog with message 'Do you want to continue yes/no'
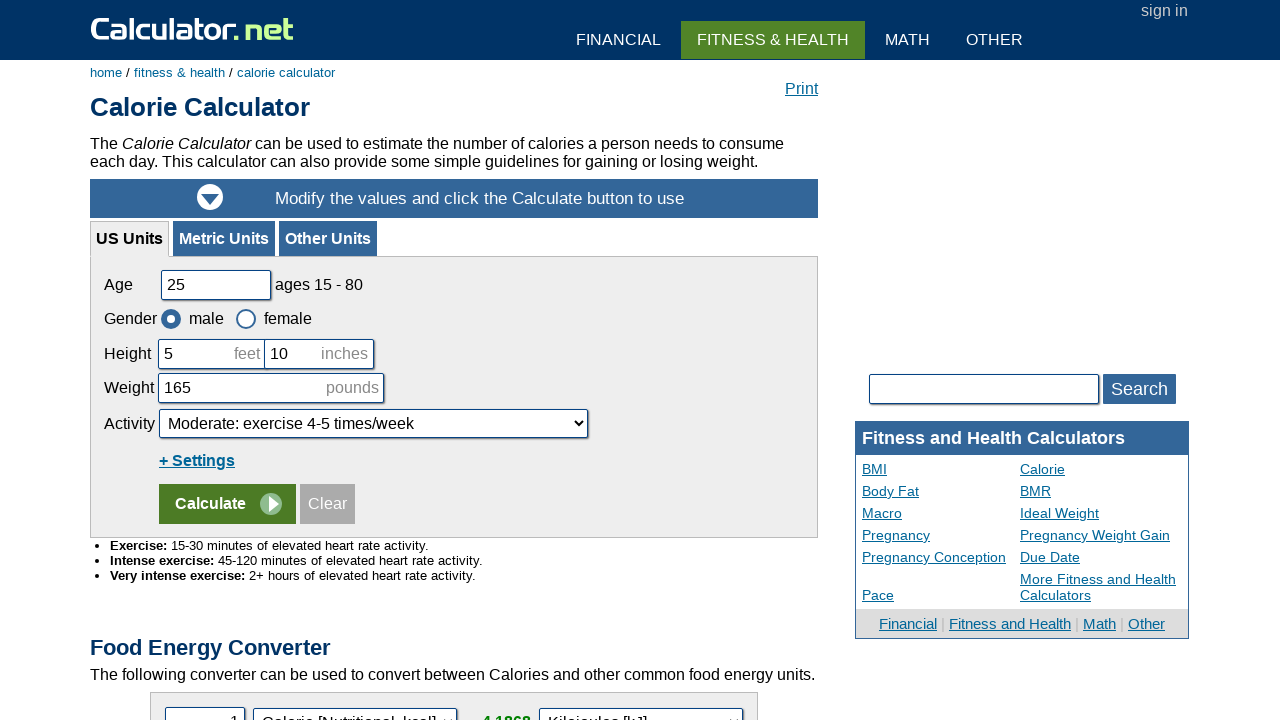

Waited 1000ms for confirm dialog to be handled and dismissed
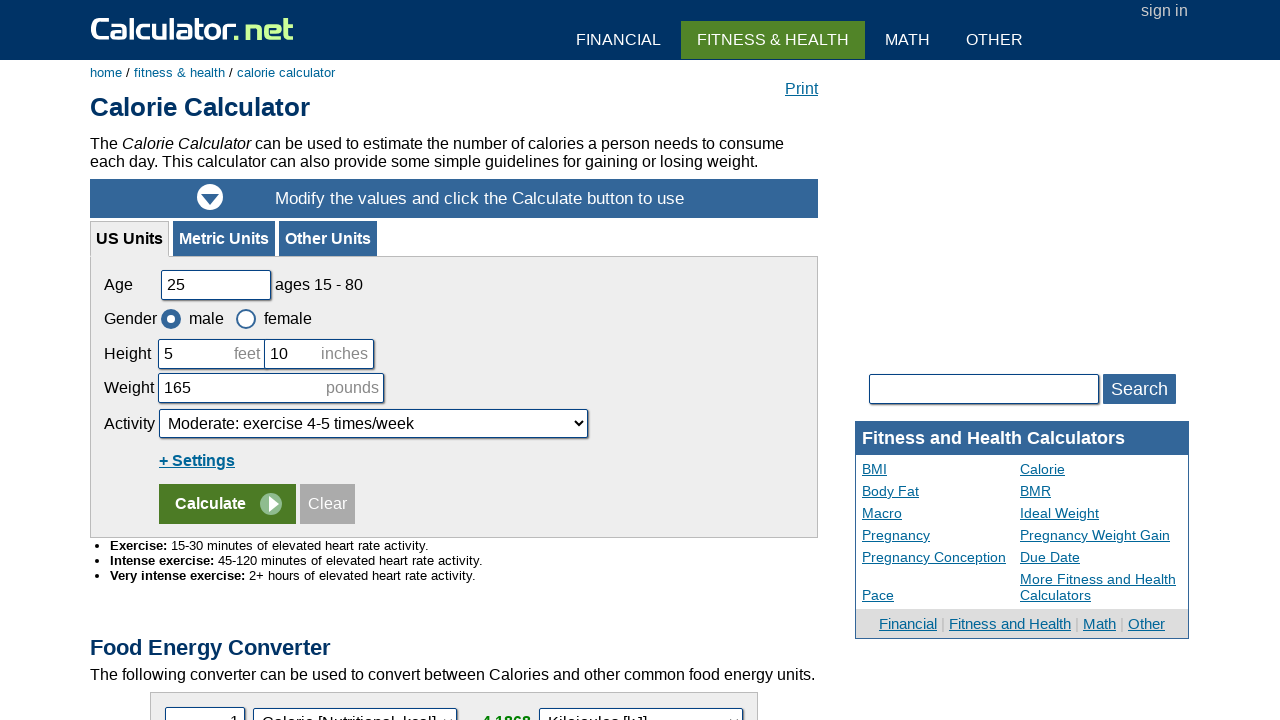

Verified confirm dialog message matches expected text 'Do you want to continue yes/no'
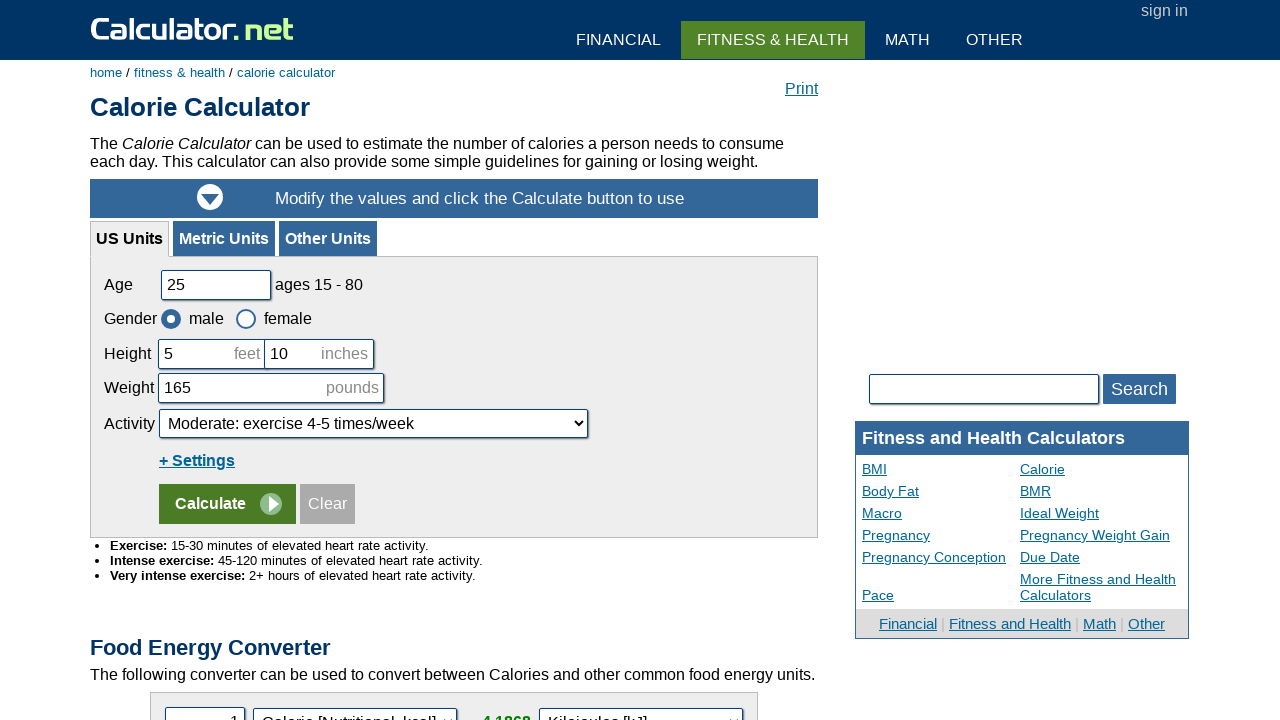

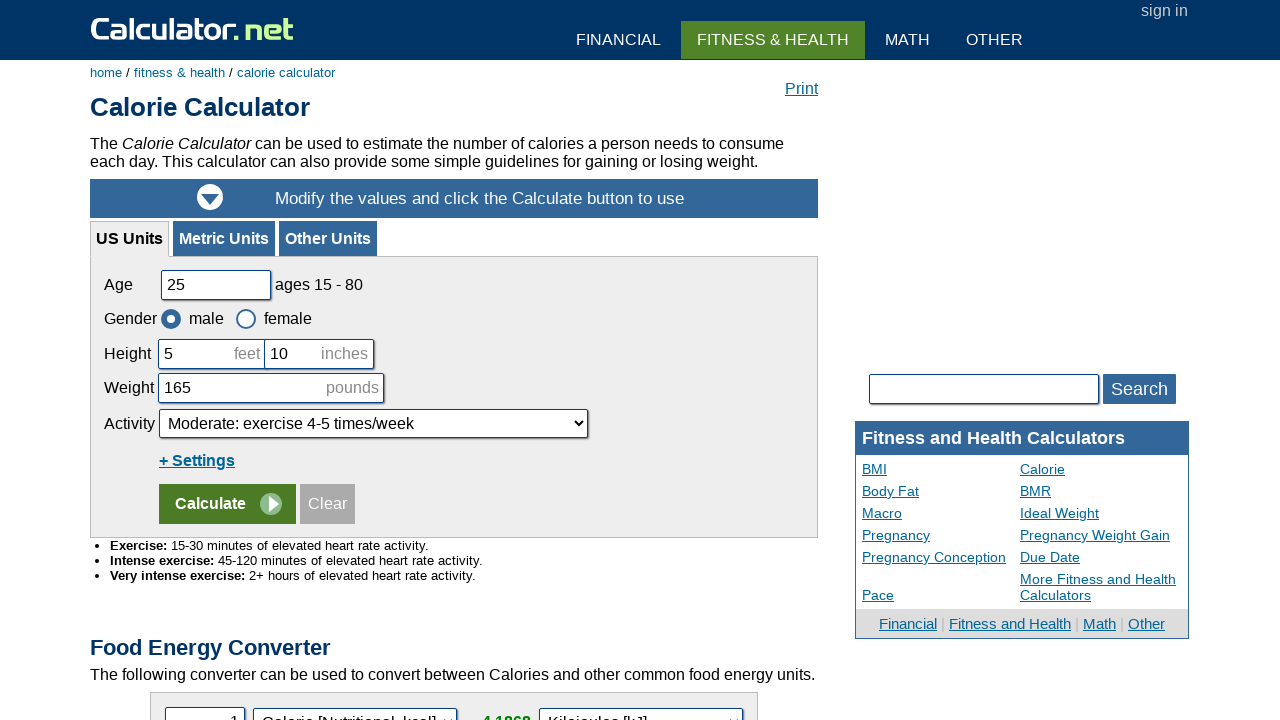